Navigates to Apple website, refreshes the page, then navigates to Walmart website

Starting URL: https://www.apple.com/

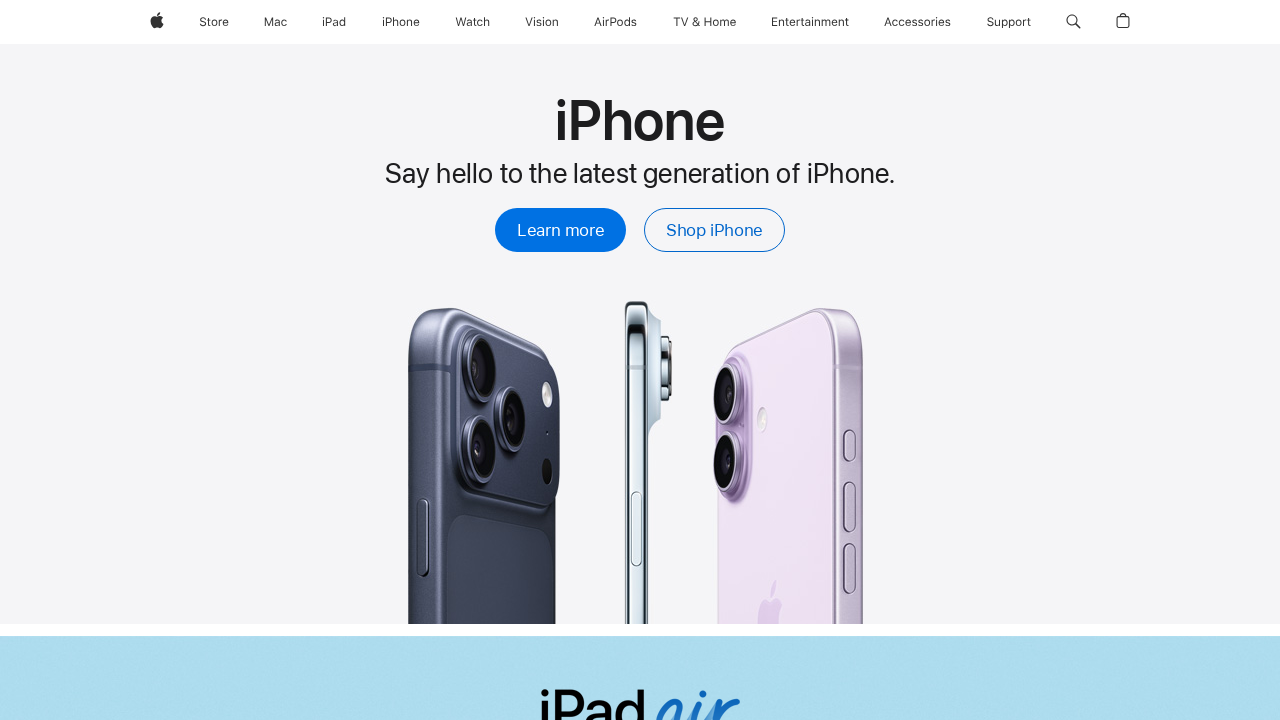

Navigated to Apple website
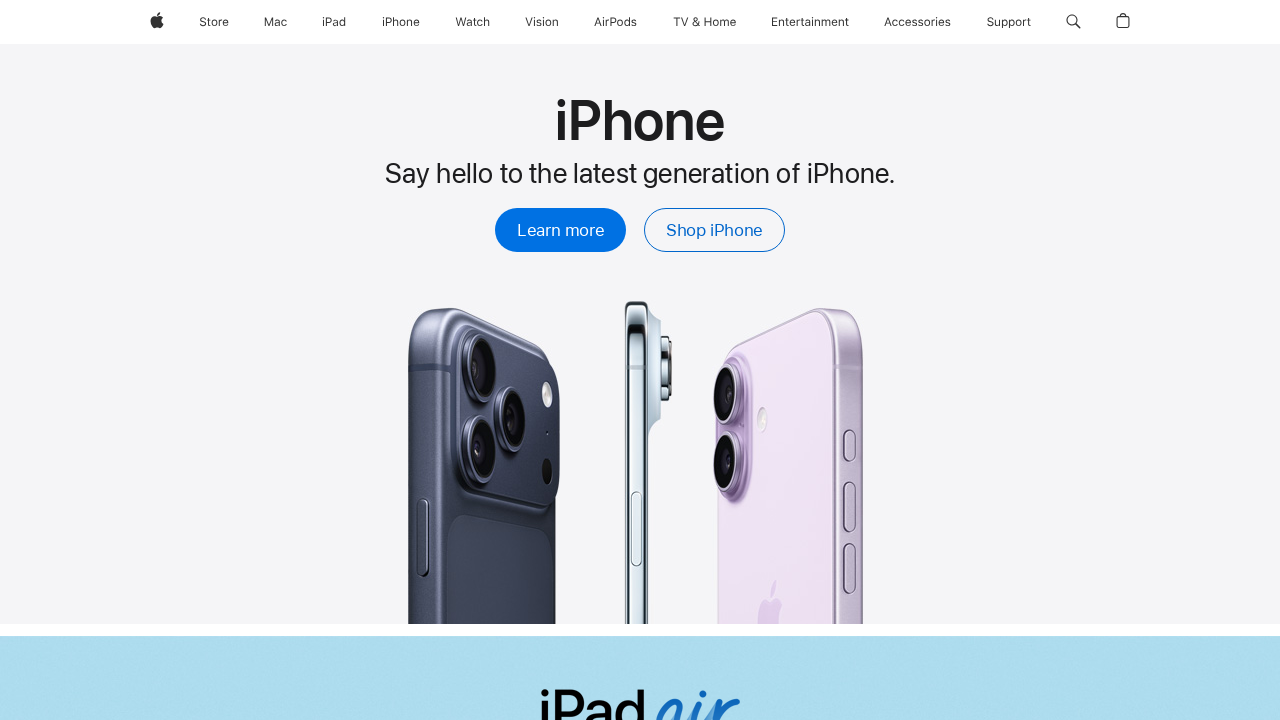

Refreshed the Apple page
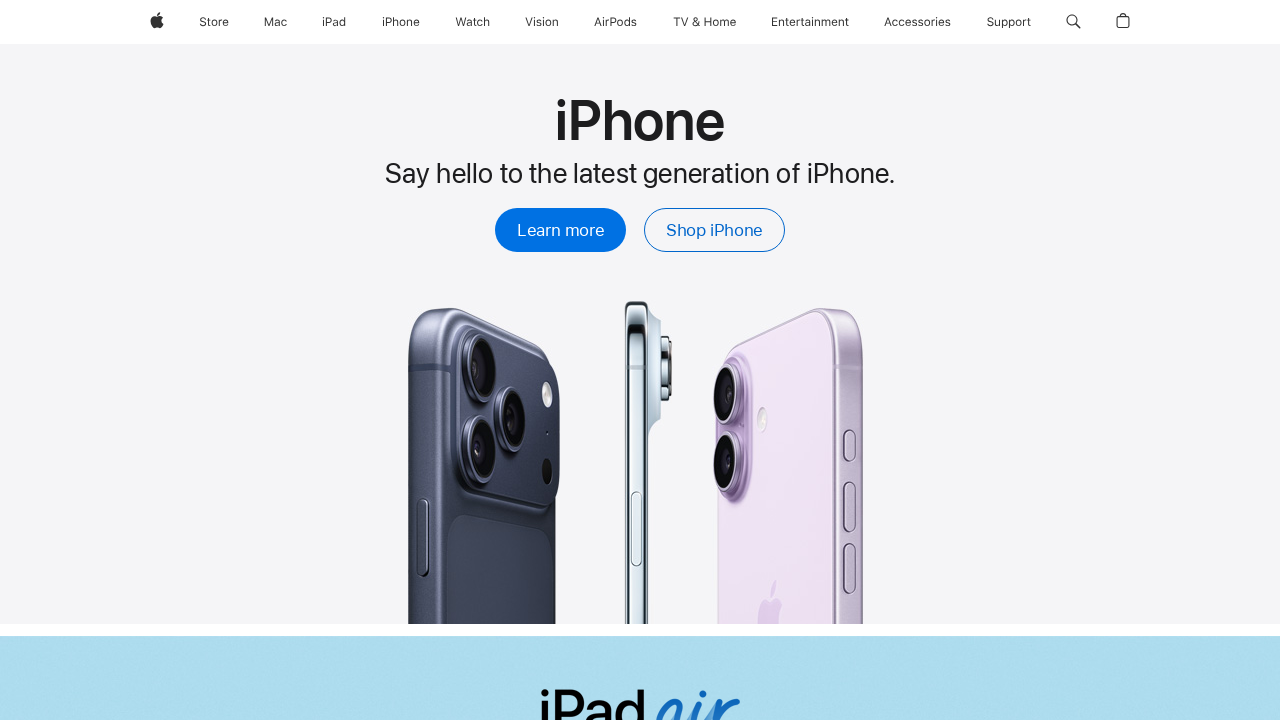

Navigated to Walmart website
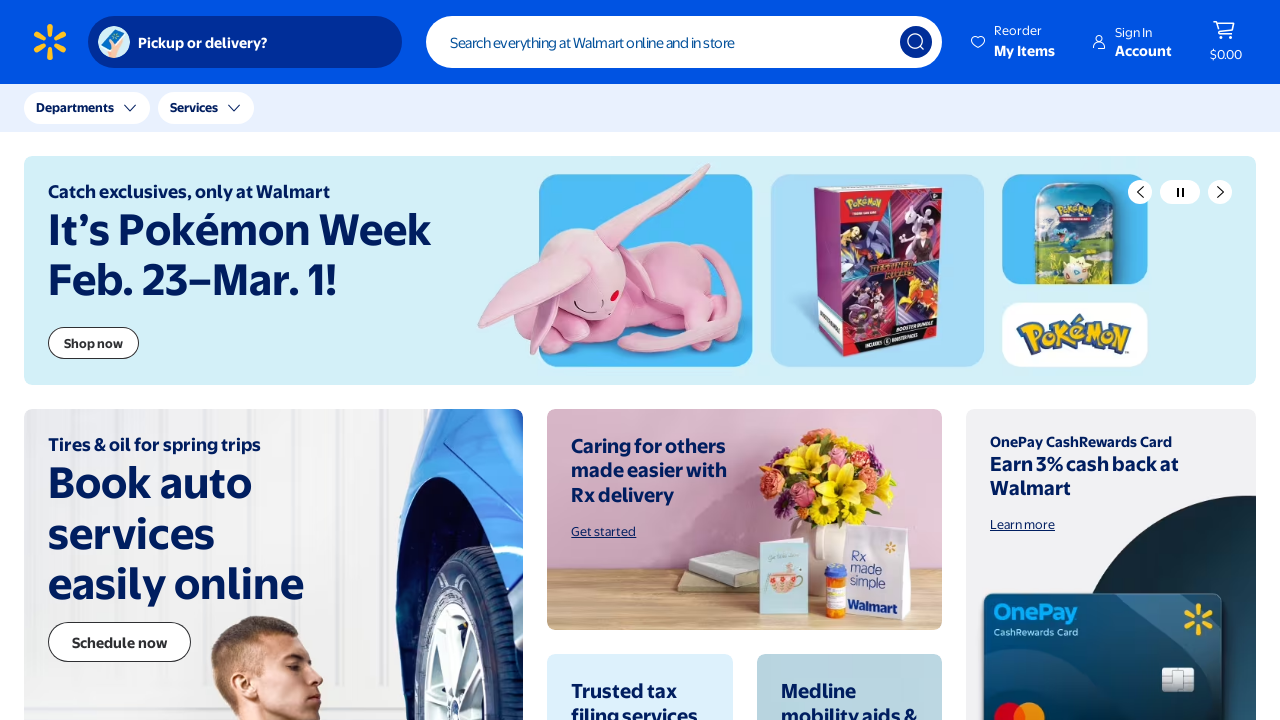

Waited for Walmart page to load (networkidle)
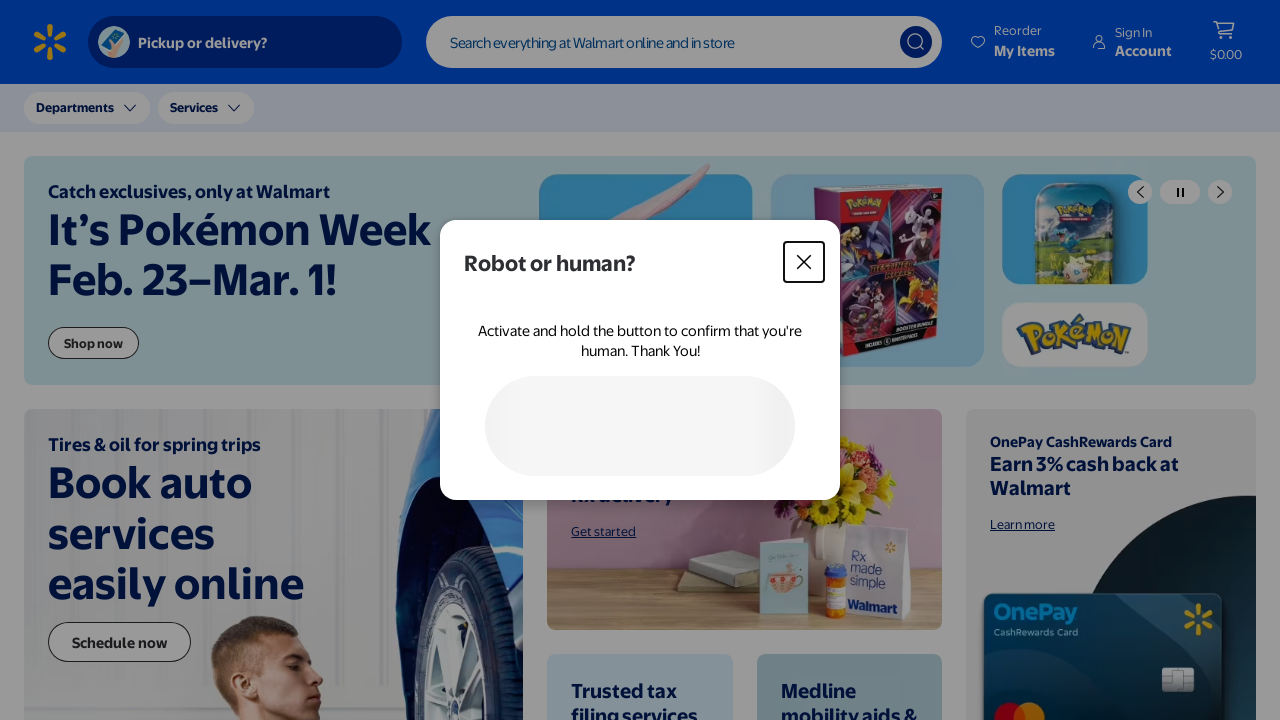

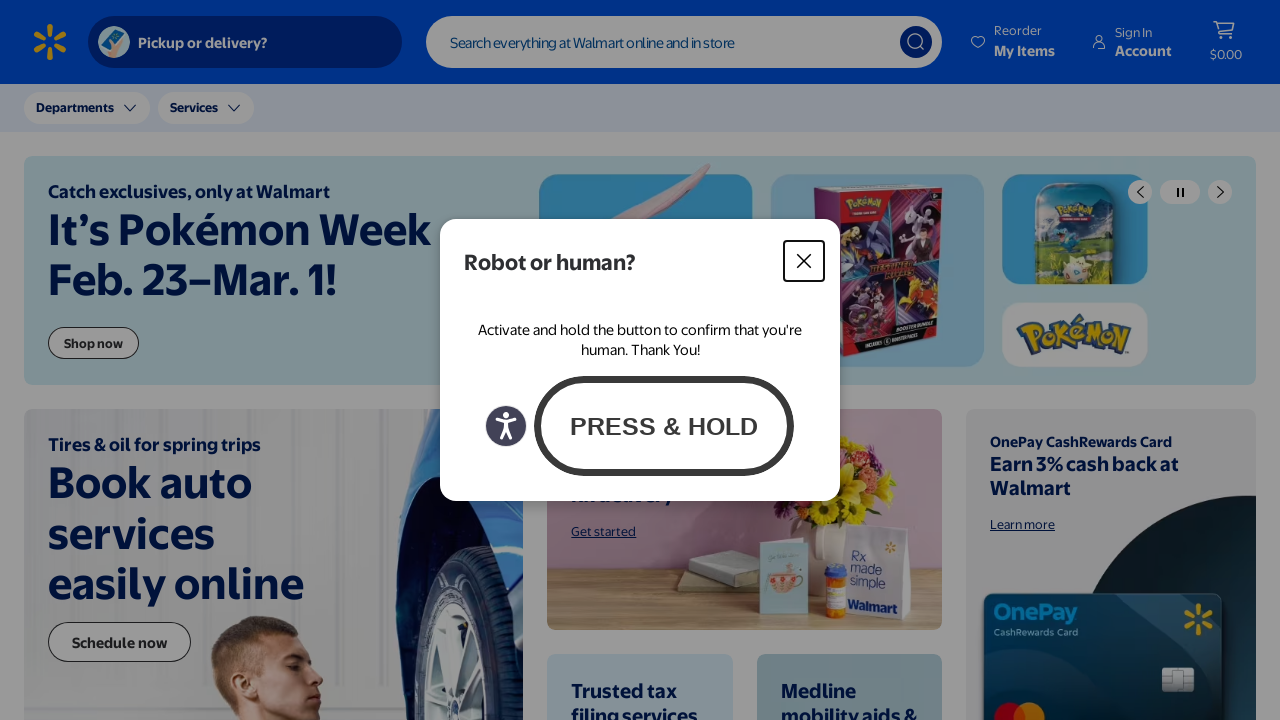